Tests drag and drop functionality on jQuery UI demo page by dragging an element into a droppable area

Starting URL: https://jqueryui.com/droppable

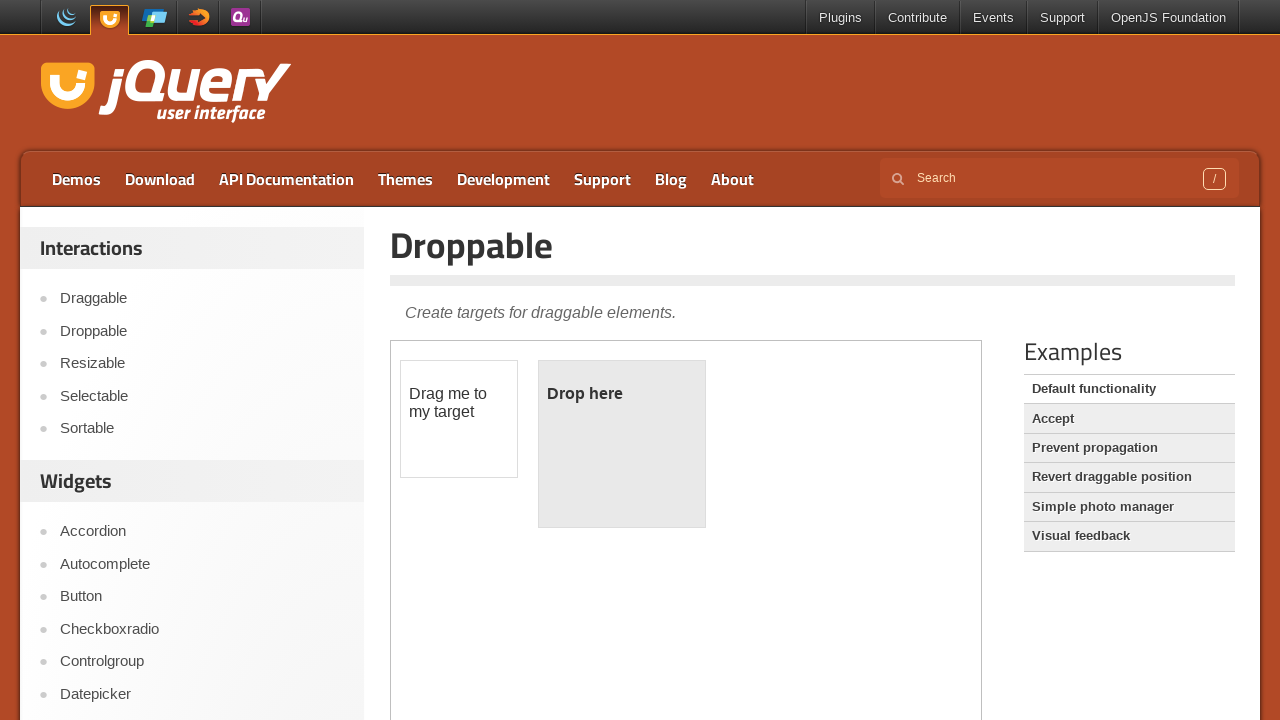

Waited for iframe to load on jQuery UI droppable demo page
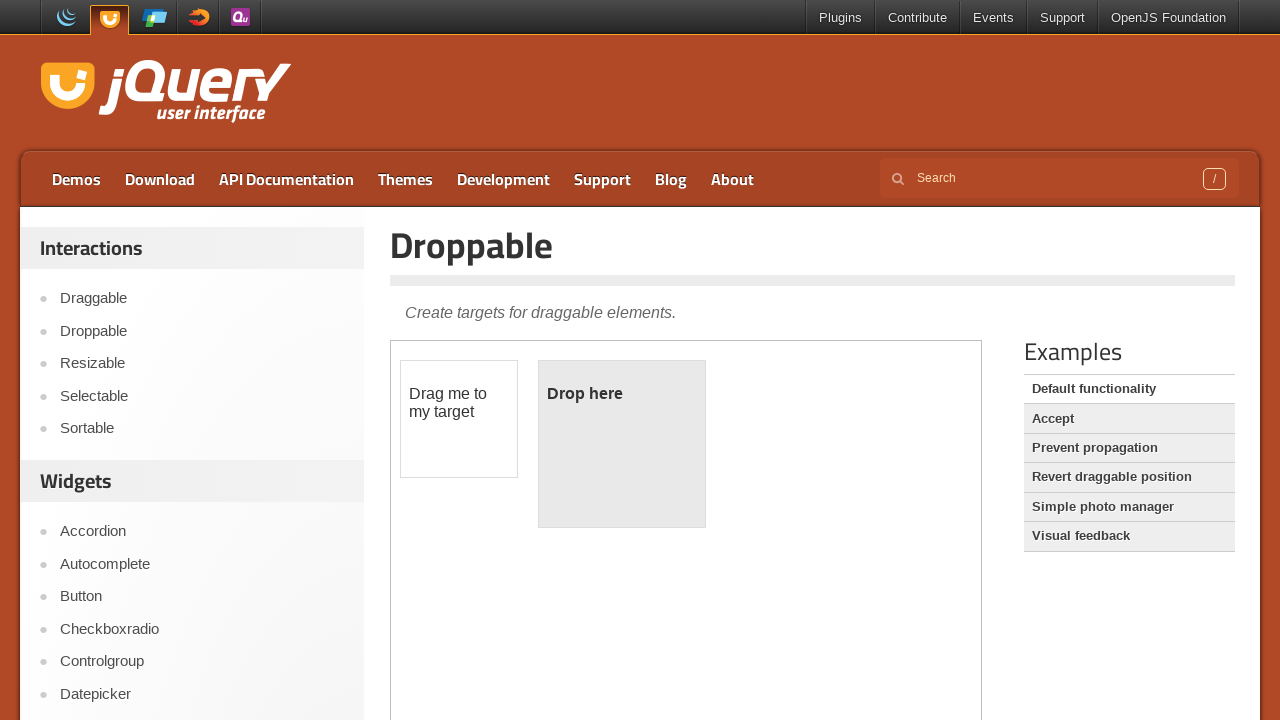

Located and switched to the demo iframe
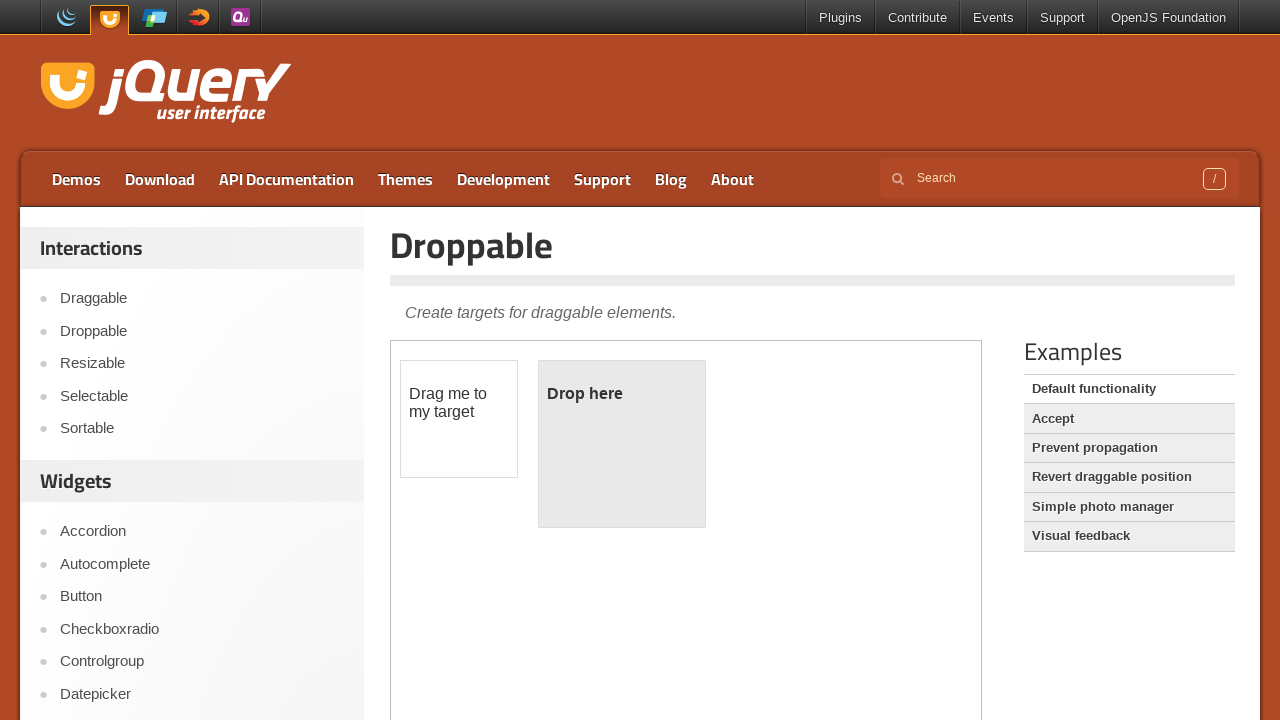

Located the draggable element
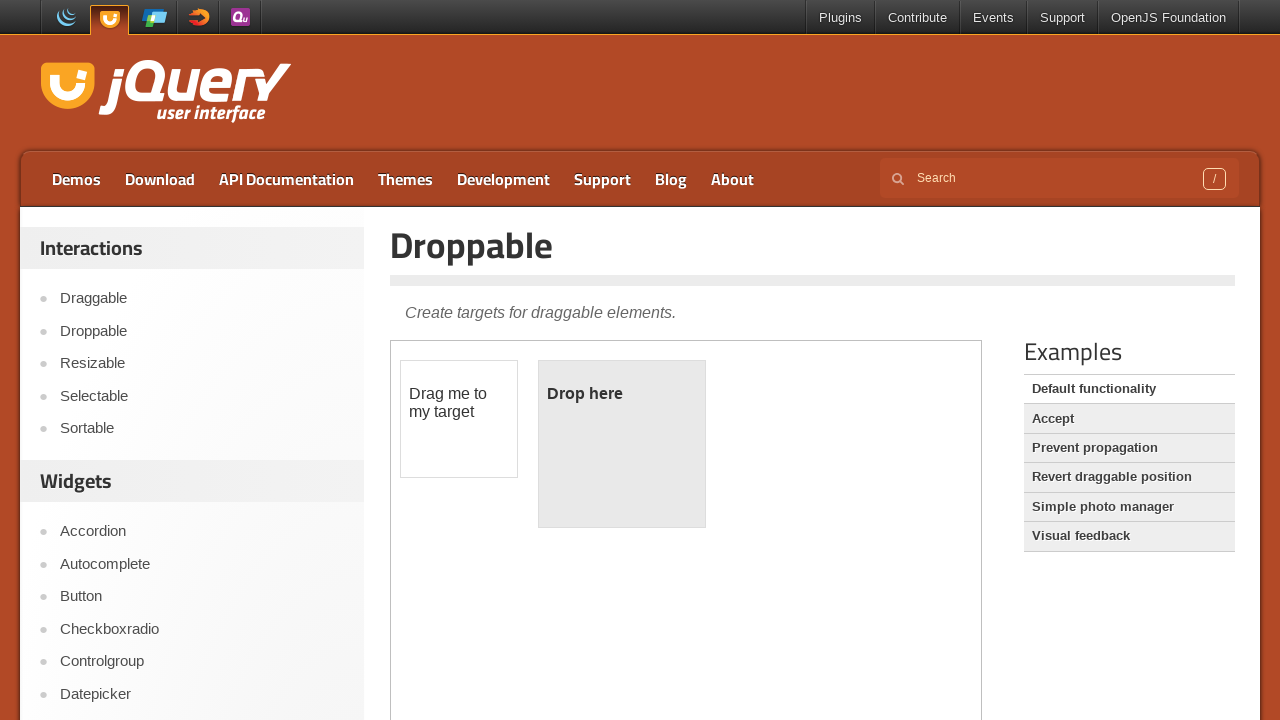

Located the droppable target element
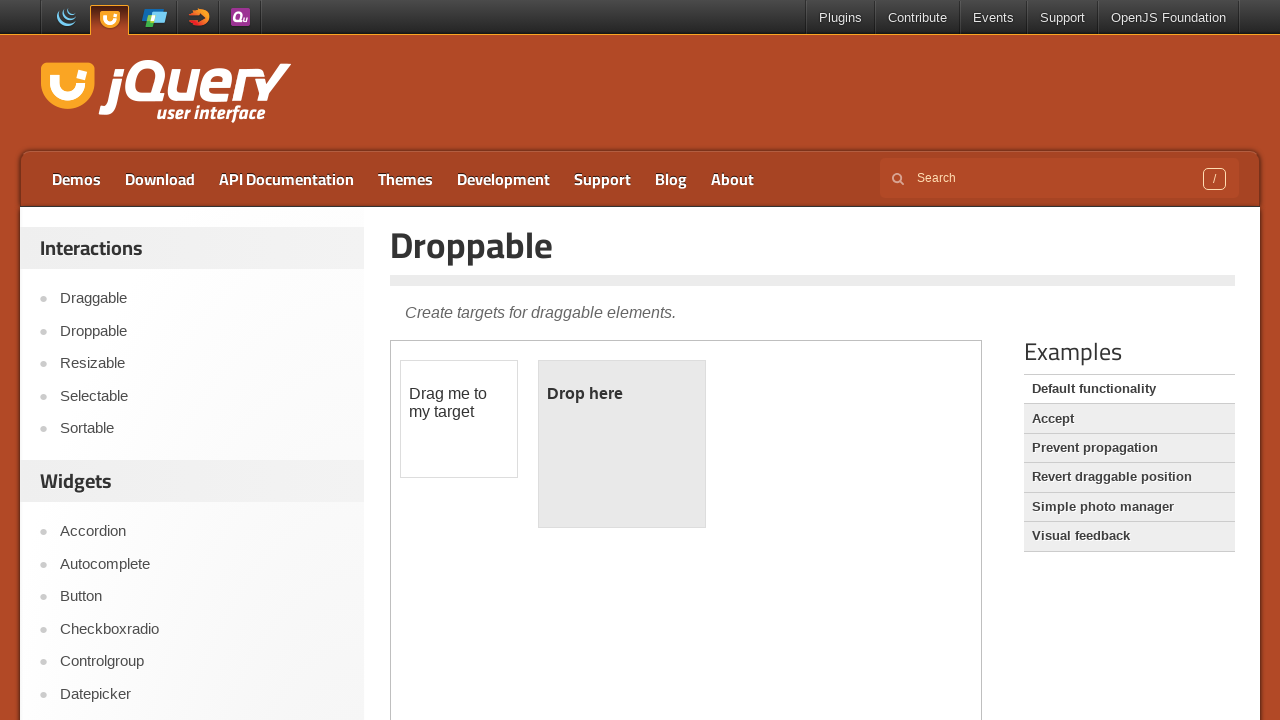

Successfully dragged the draggable element into the droppable area at (622, 444)
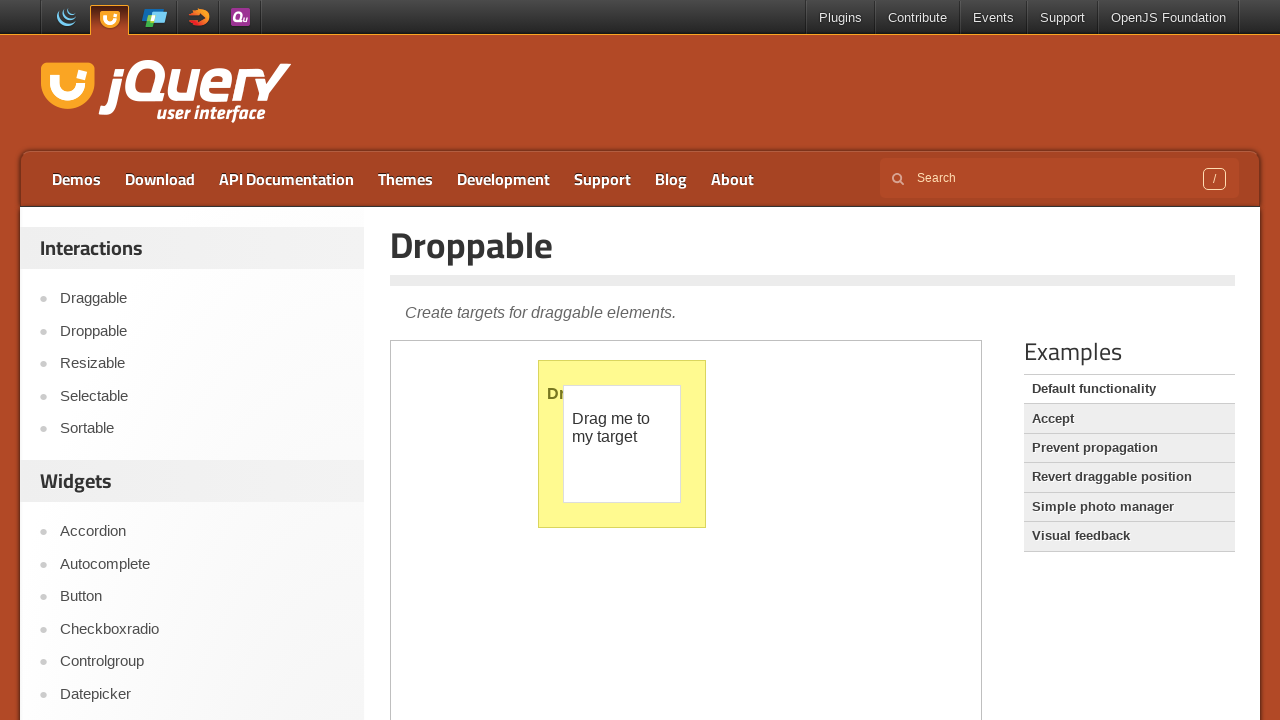

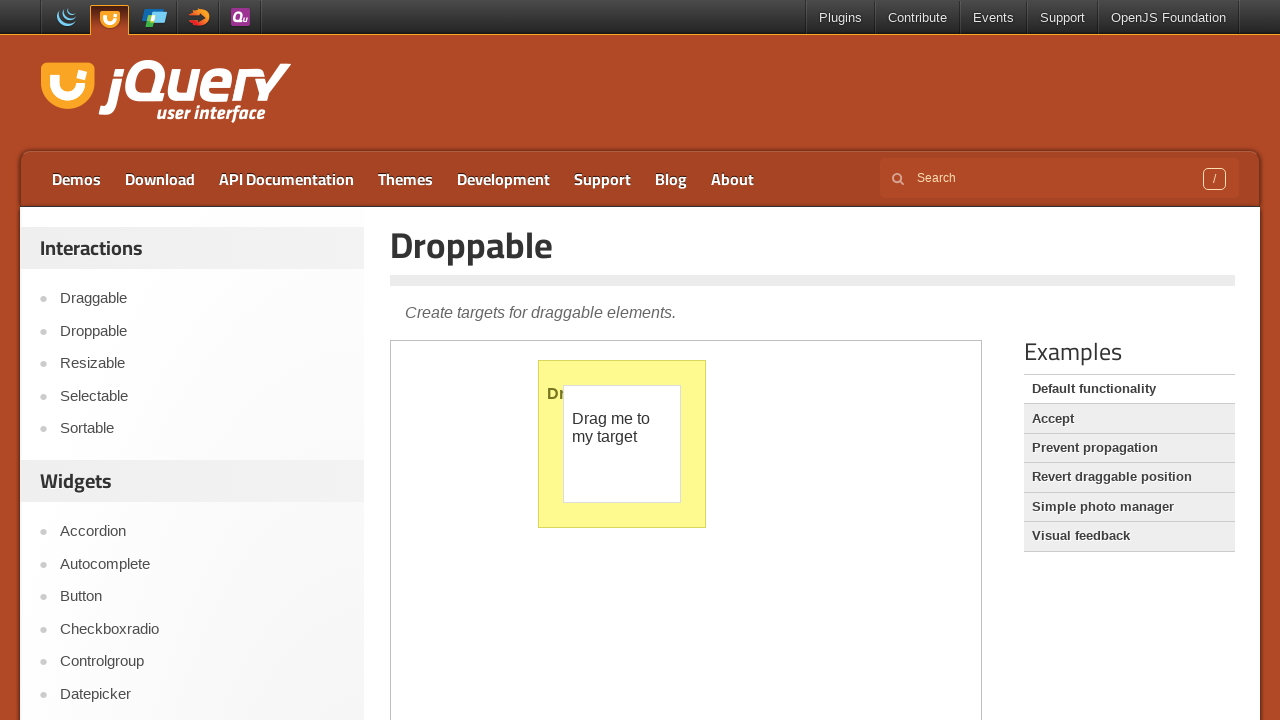